Tests switching between browser tabs by opening a new tab and switching back

Starting URL: https://formy-project.herokuapp.com/switch-window

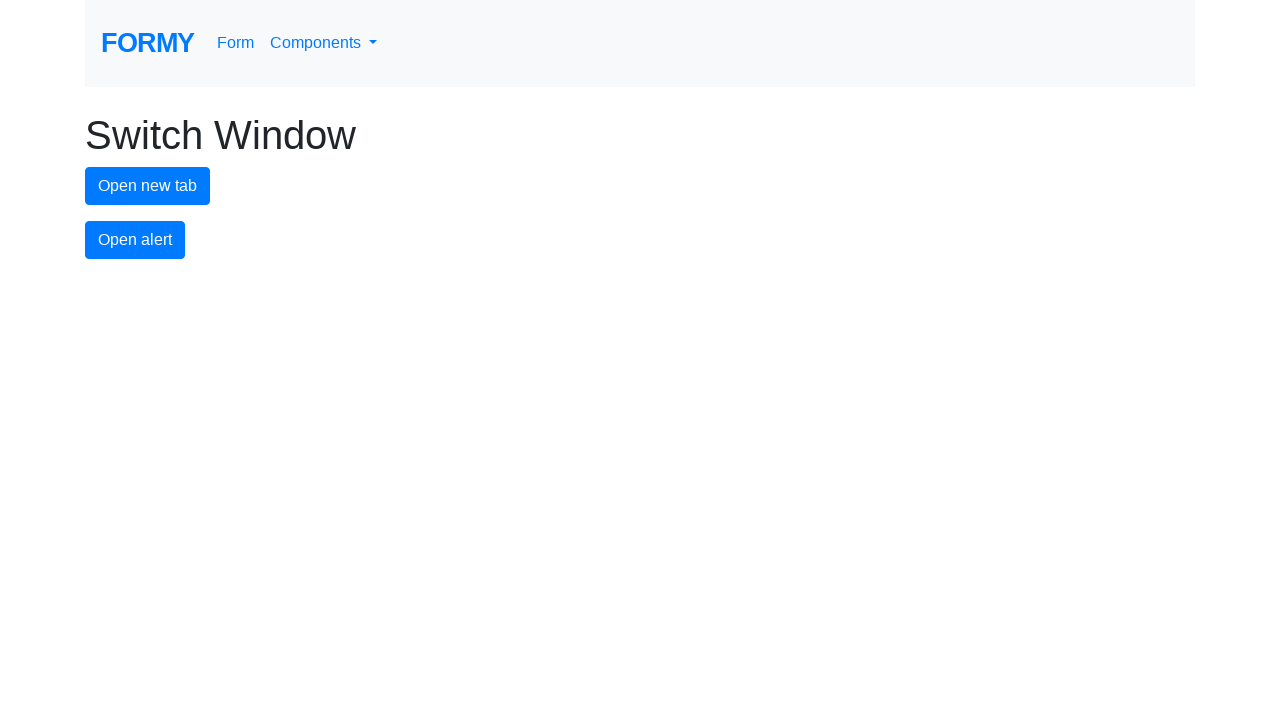

Clicked button to open new tab at (148, 186) on #new-tab-button
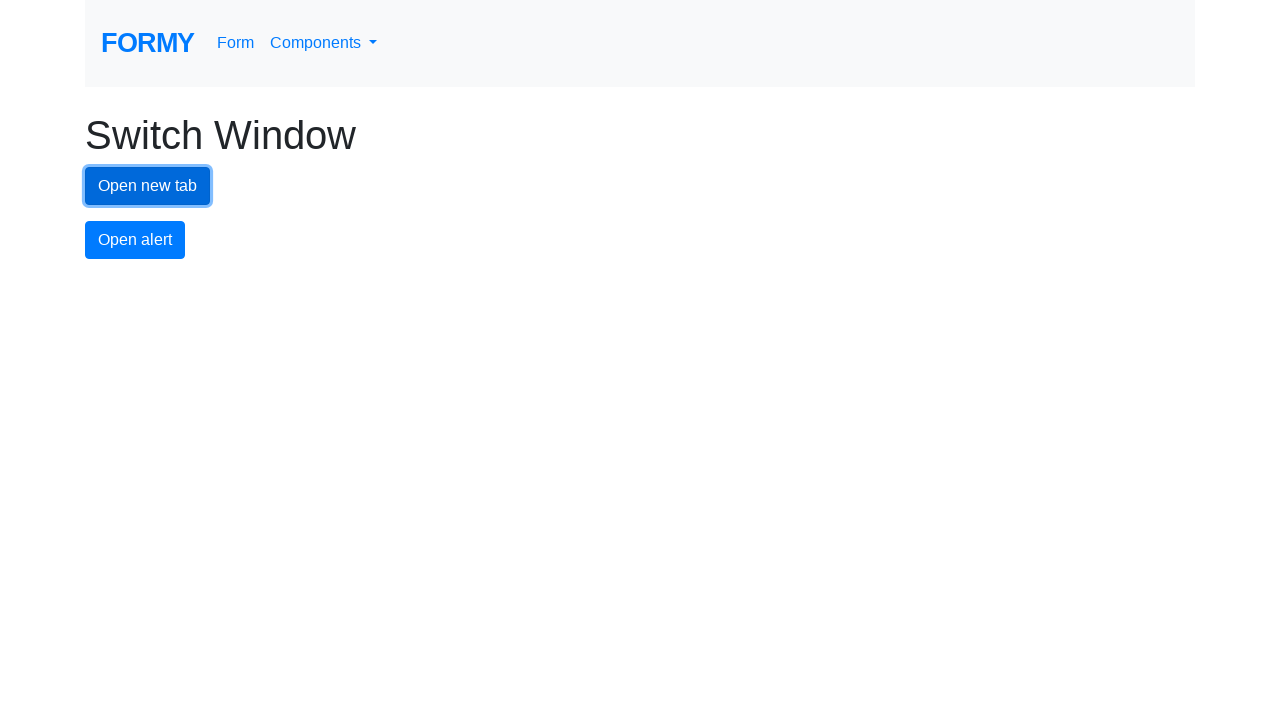

New tab opened and captured
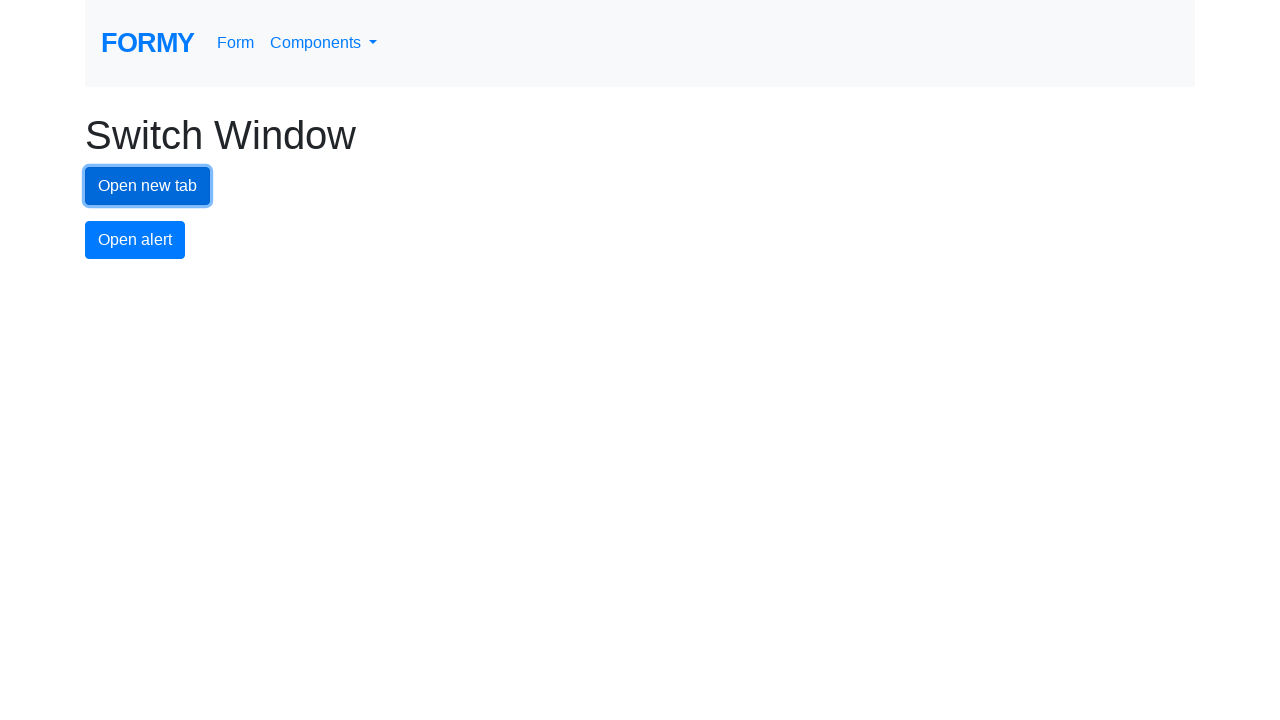

Switched back to original tab
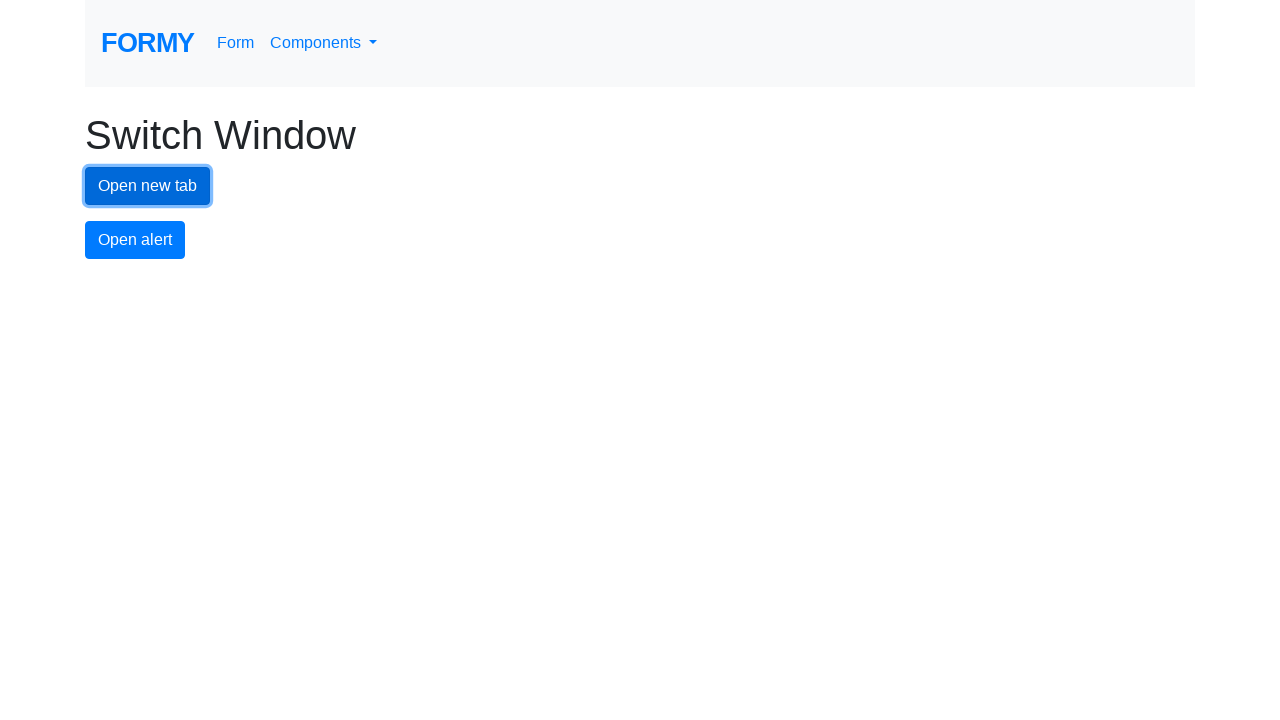

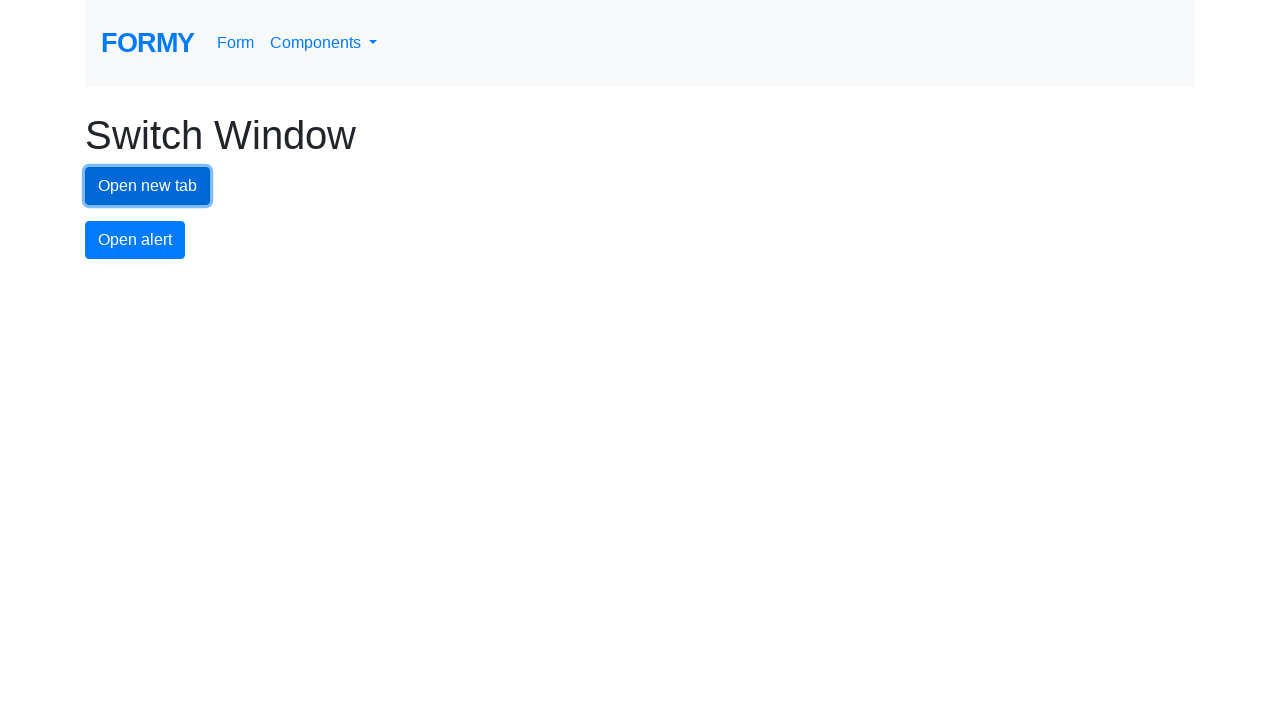